Tests that todo data persists after page reload

Starting URL: https://demo.playwright.dev/todomvc

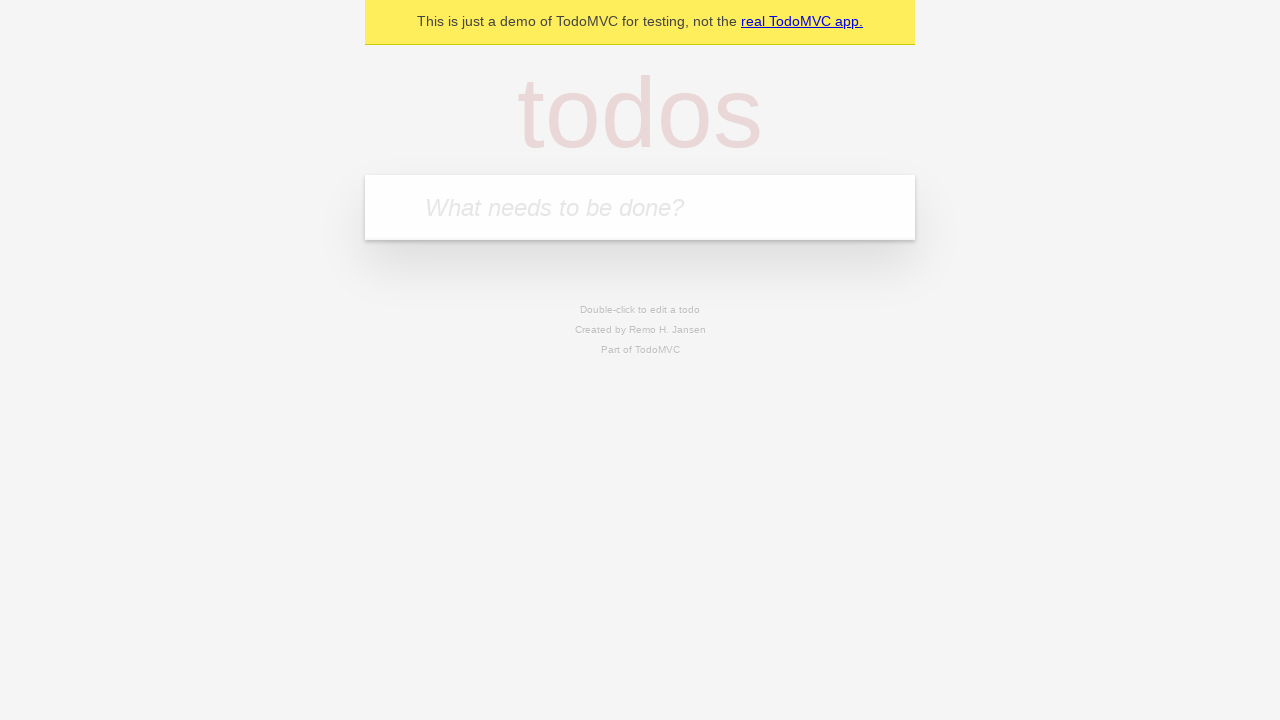

Filled todo input with 'buy some cheese' on internal:attr=[placeholder="What needs to be done?"i]
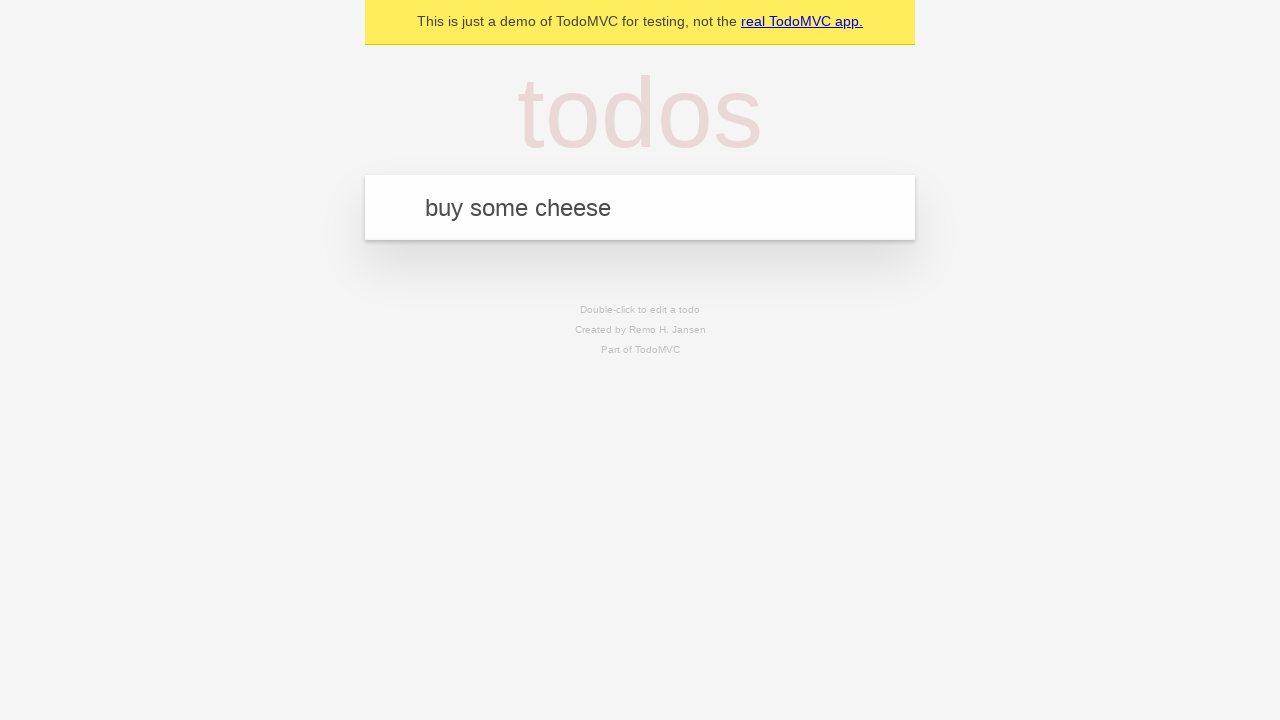

Pressed Enter to create todo 'buy some cheese' on internal:attr=[placeholder="What needs to be done?"i]
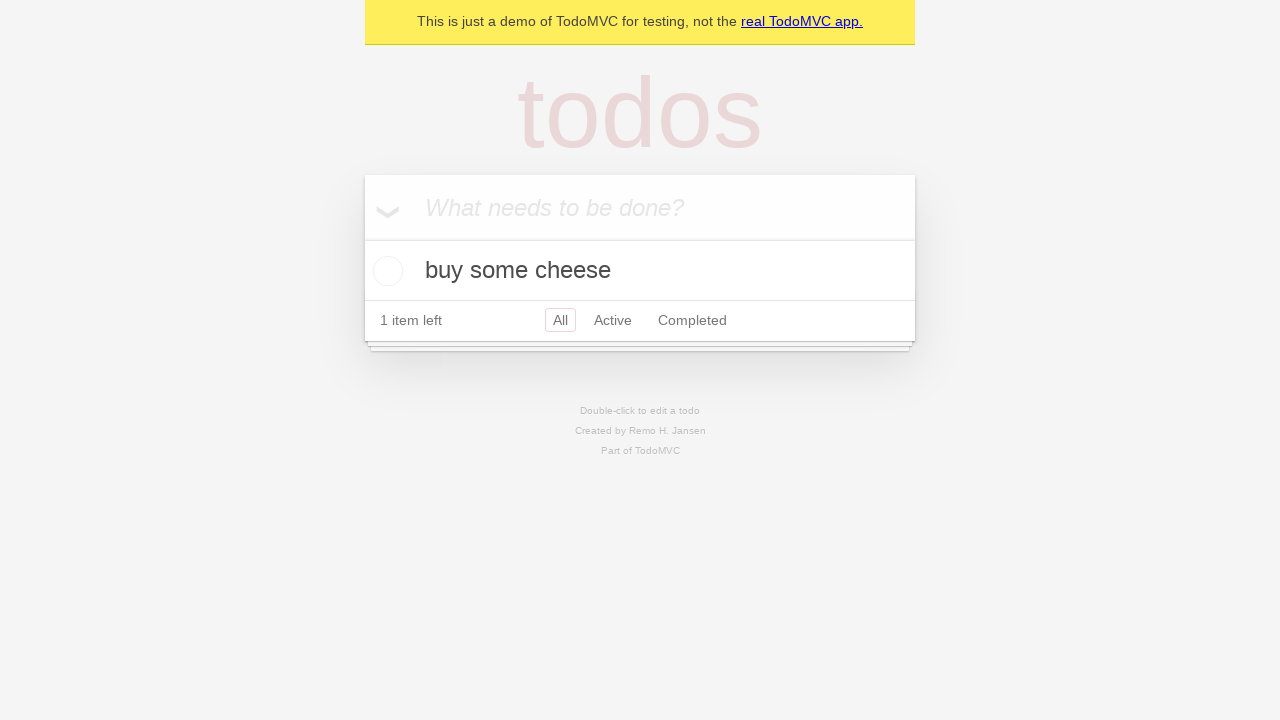

Filled todo input with 'feed the cat' on internal:attr=[placeholder="What needs to be done?"i]
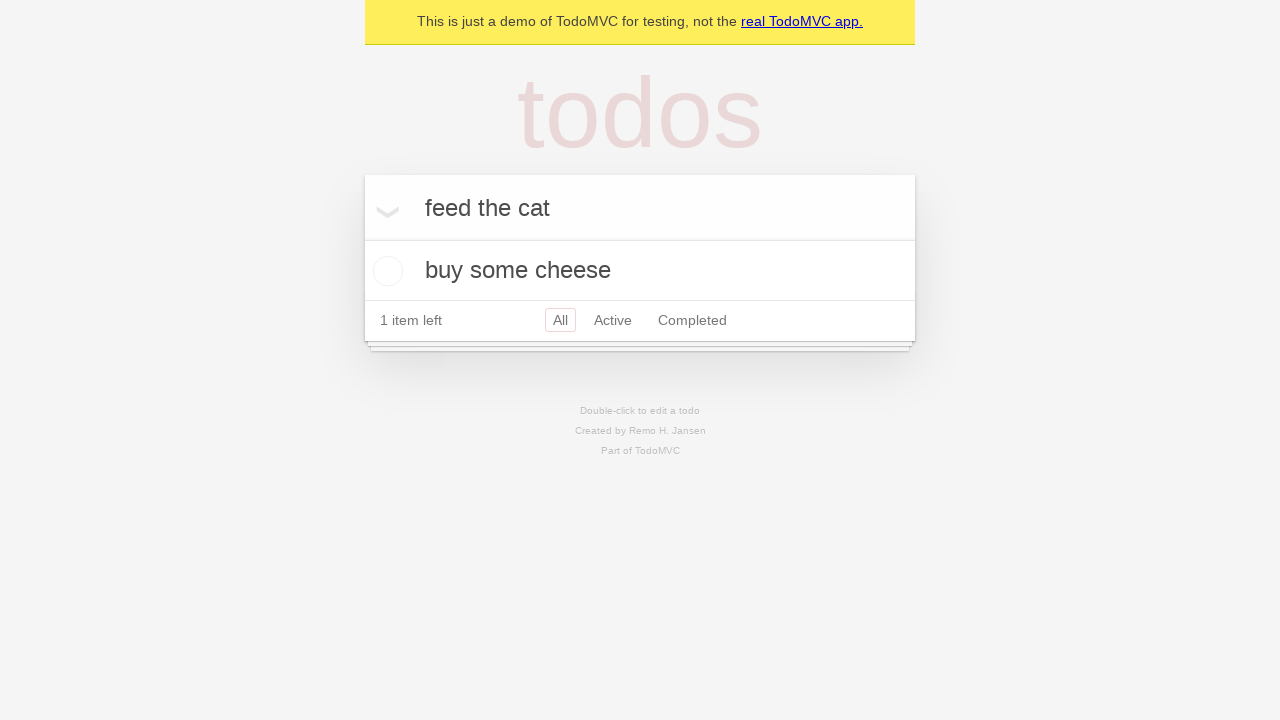

Pressed Enter to create todo 'feed the cat' on internal:attr=[placeholder="What needs to be done?"i]
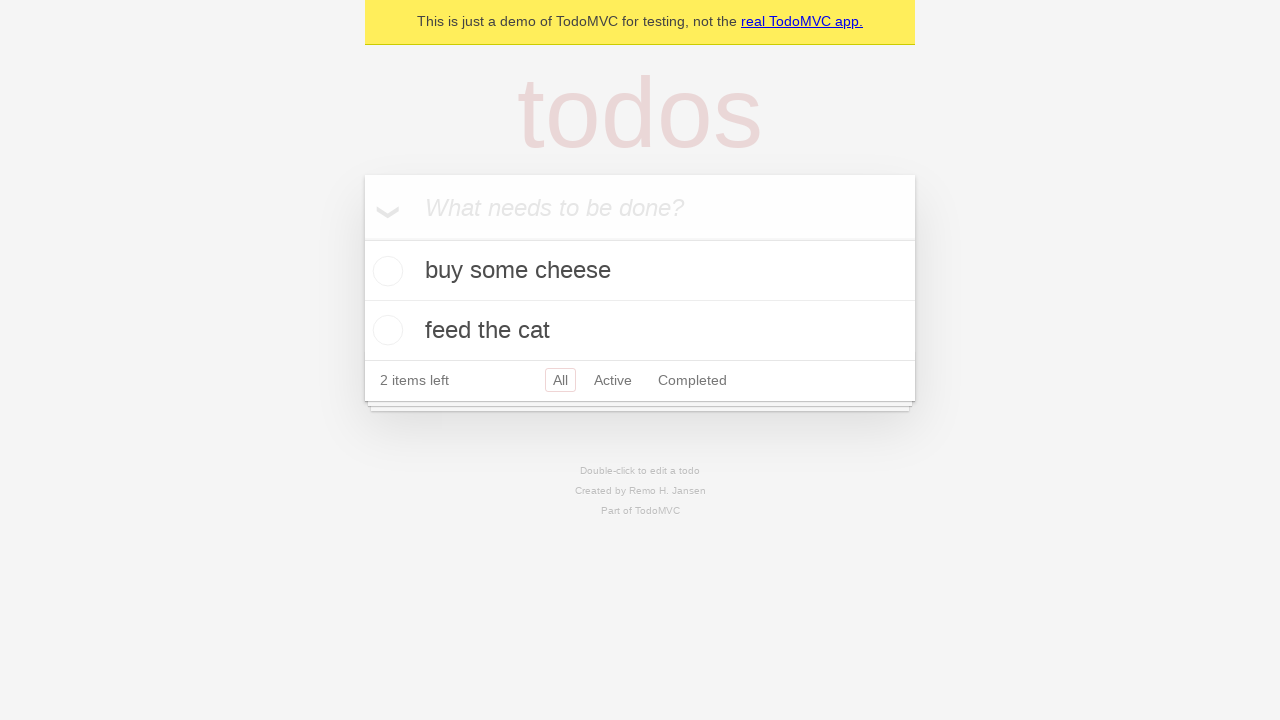

Waited for second todo item to appear
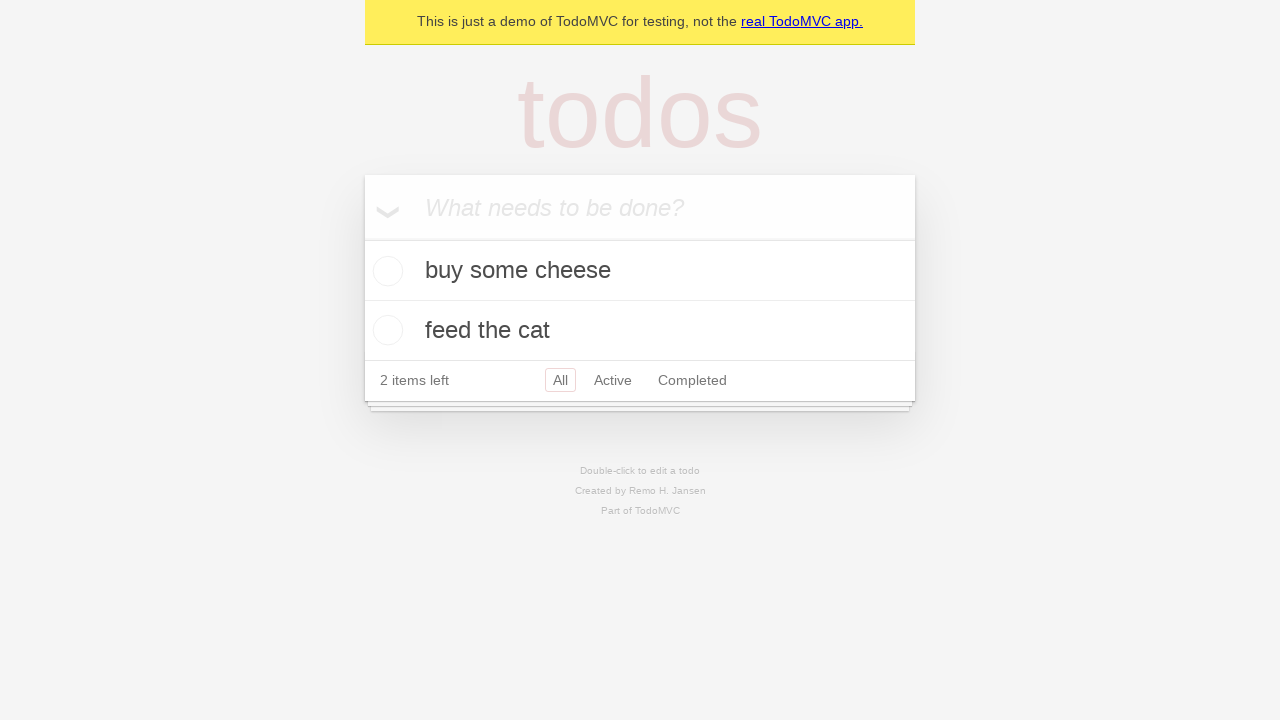

Checked the first todo item at (385, 271) on internal:testid=[data-testid="todo-item"s] >> nth=0 >> internal:role=checkbox
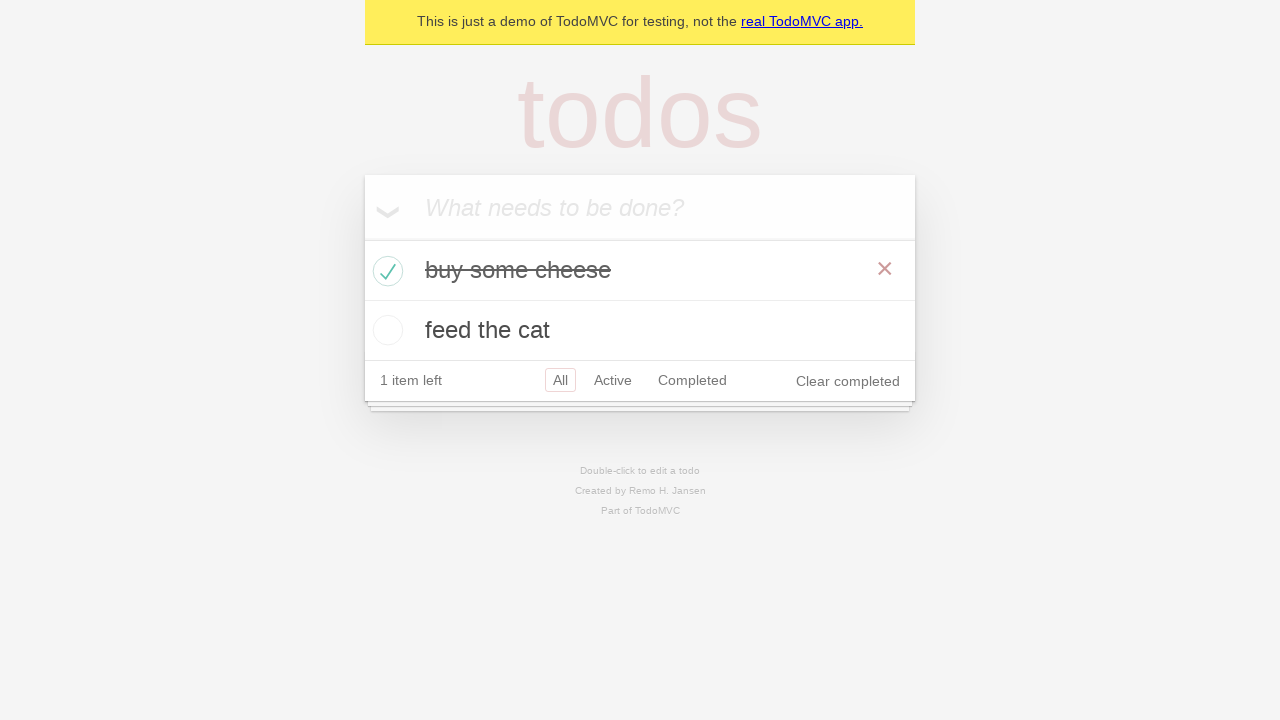

Reloaded the page to test data persistence
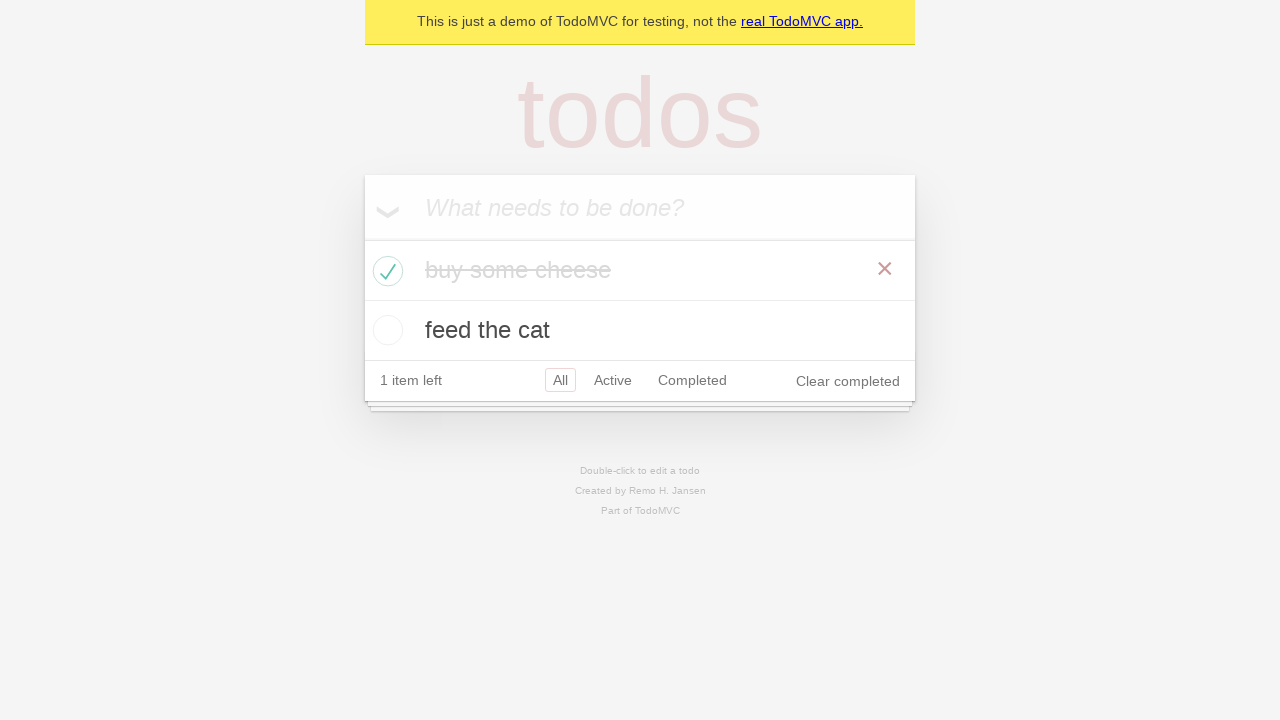

Verified todo items persisted after page reload
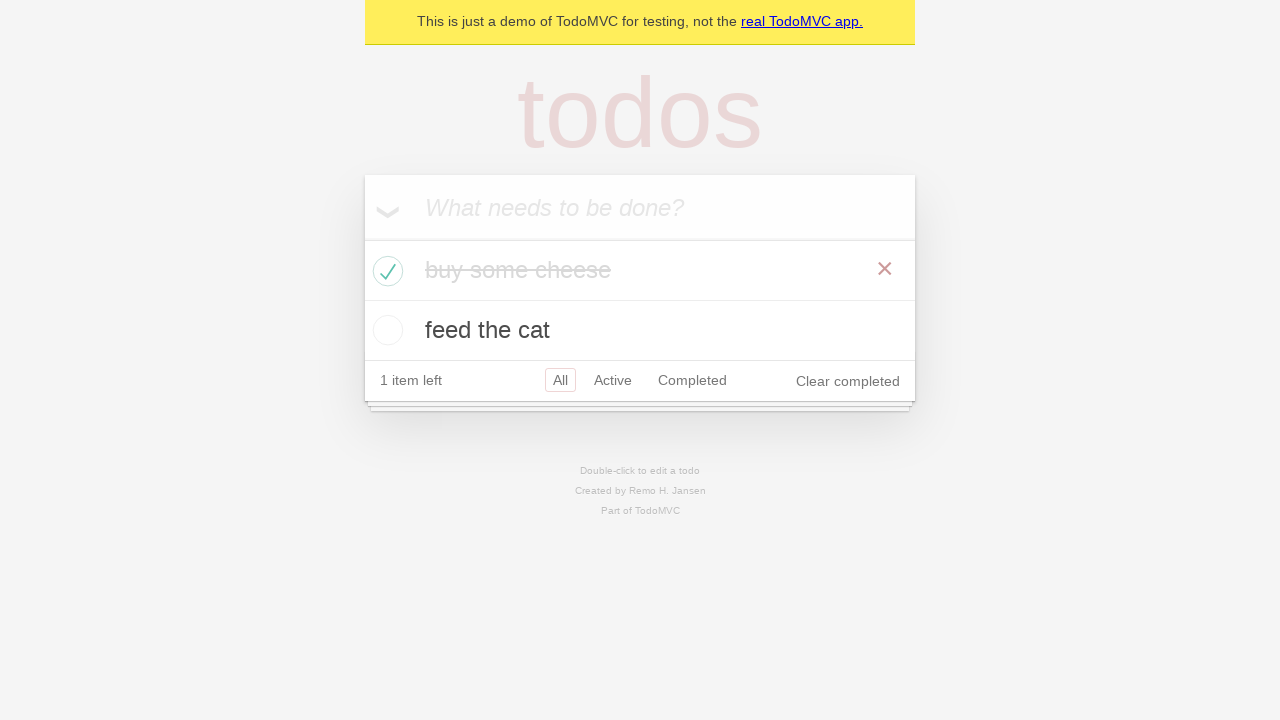

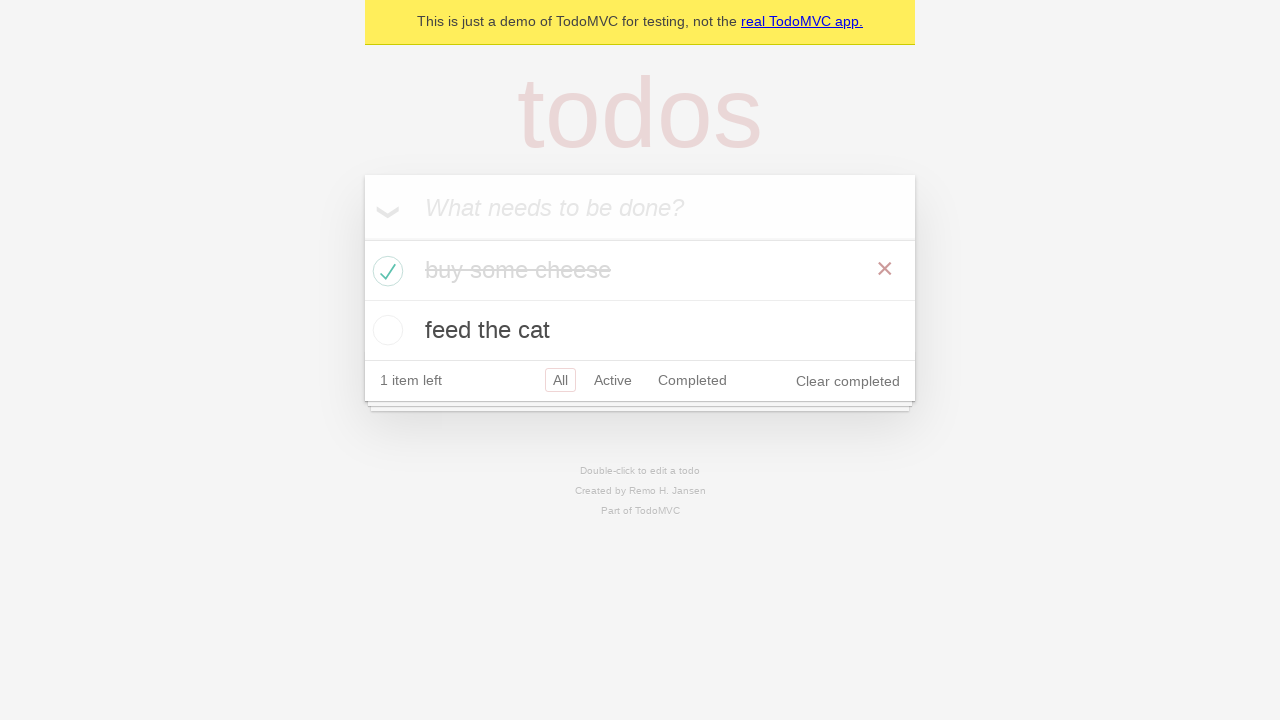